Tests the table filter functionality by searching for "Rice" and verifying that the filtered results only contain items with "Rice" in their name

Starting URL: https://rahulshettyacademy.com/seleniumPractise/#/offers

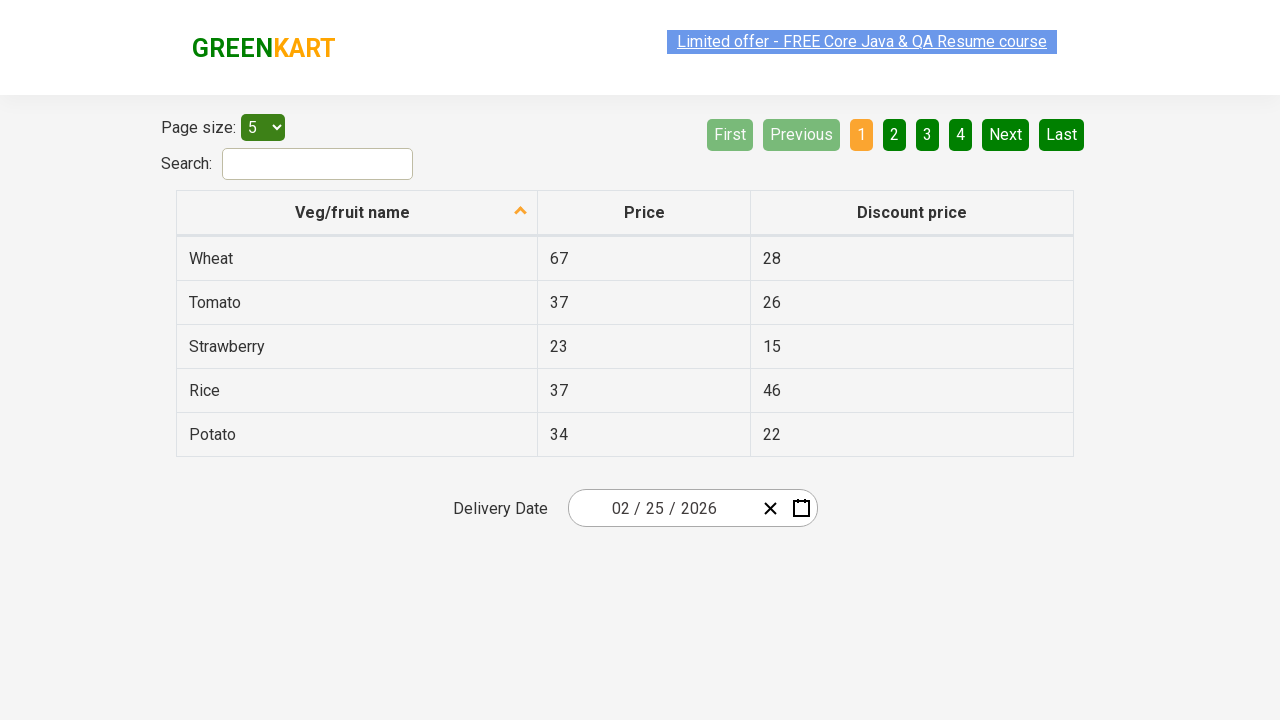

Entered 'Rice' in the search field to filter the table on #search-field
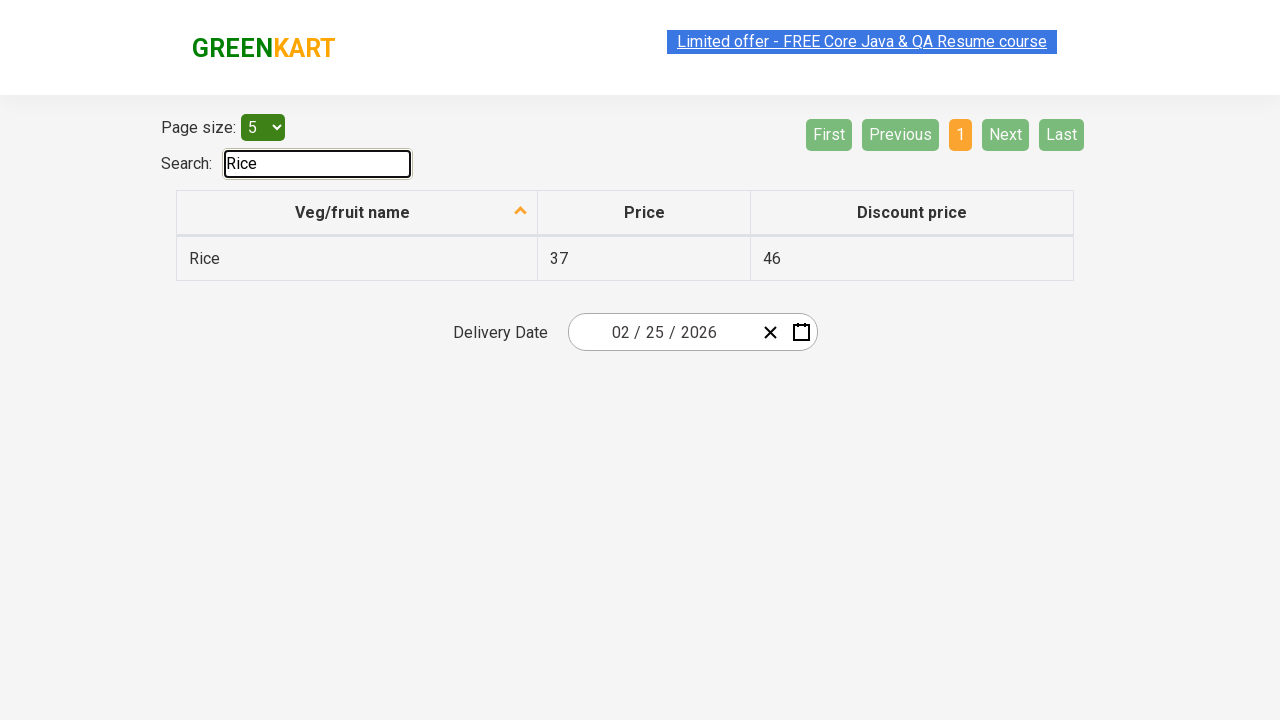

Waited for the table to update after filtering
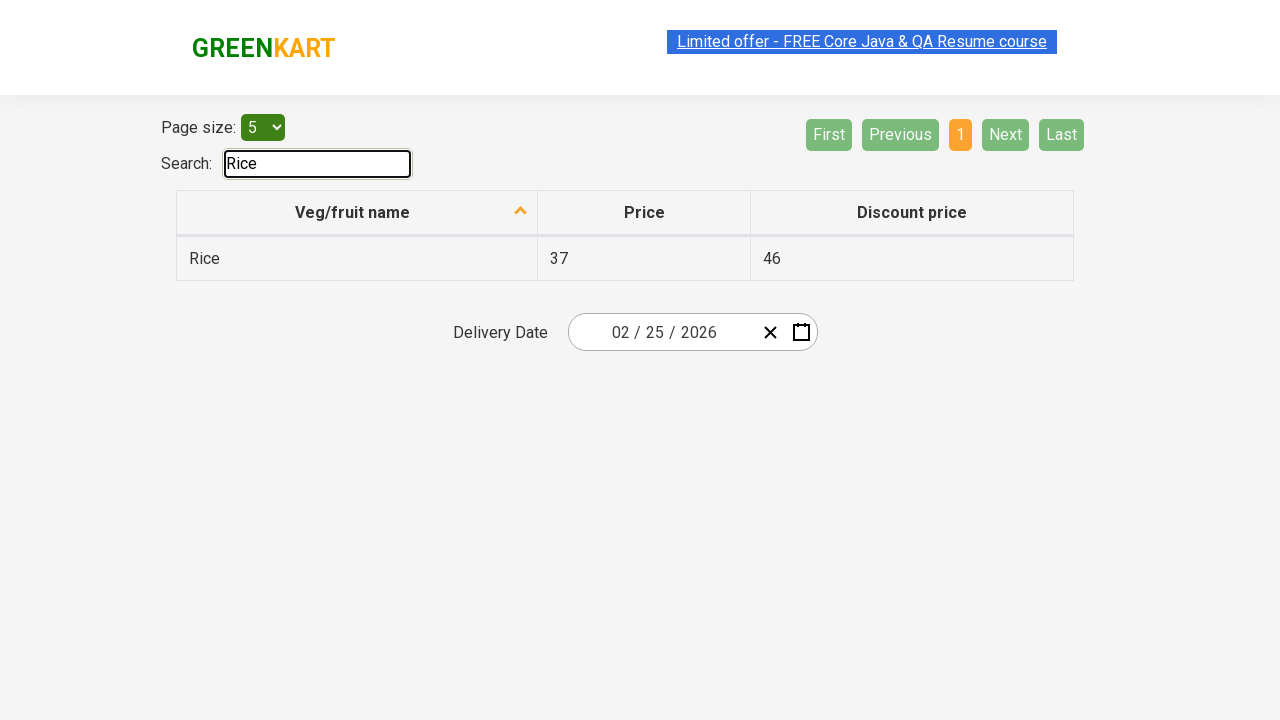

Retrieved all product names from filtered table results
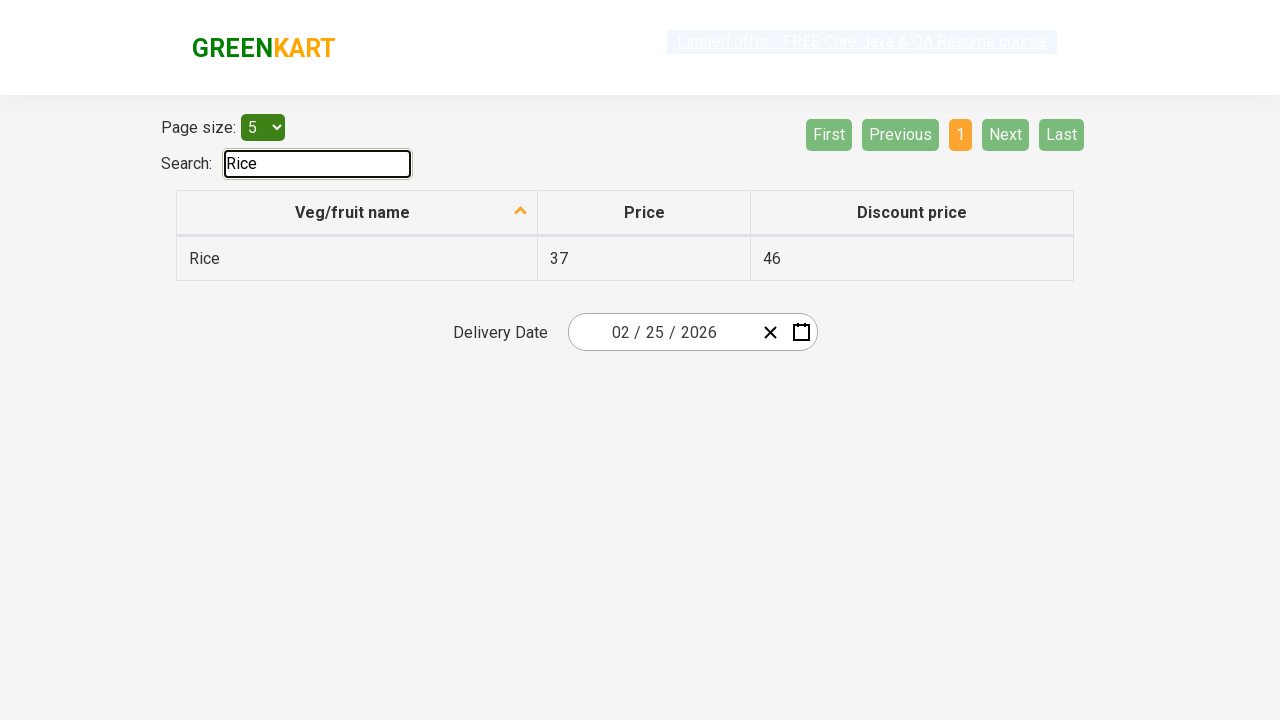

Verified that filtered item 'Rice' contains 'Rice'
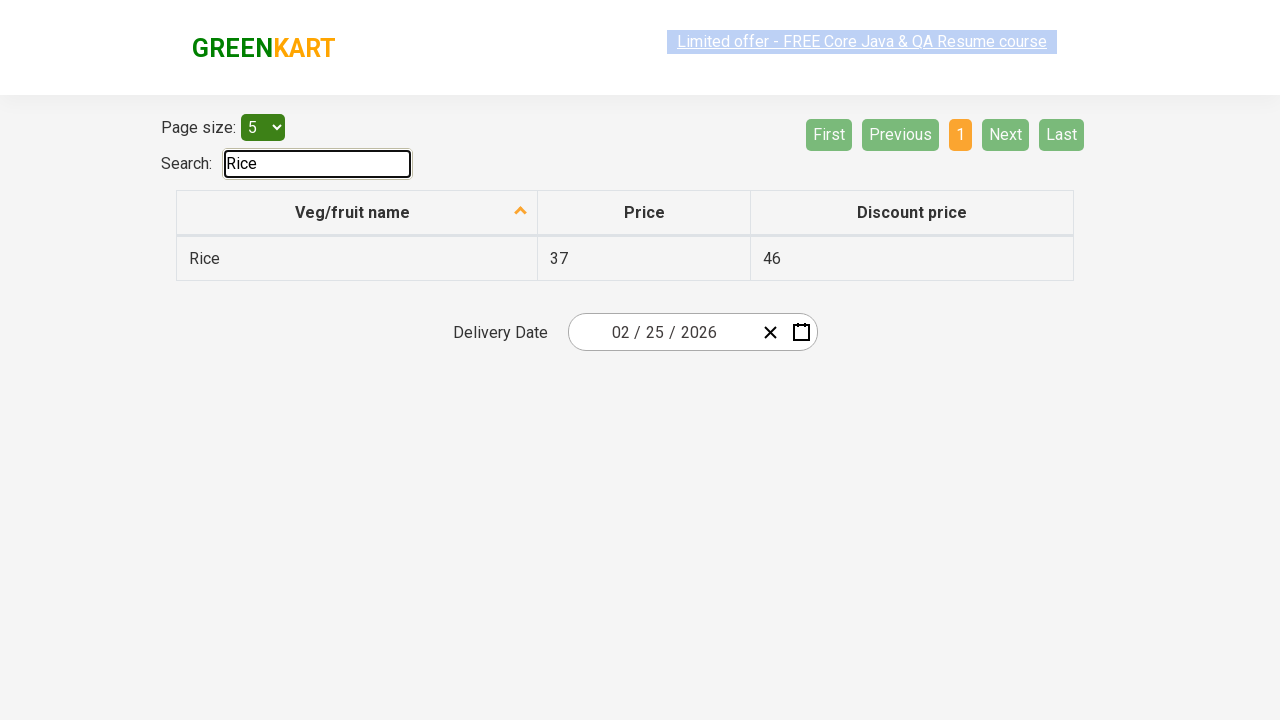

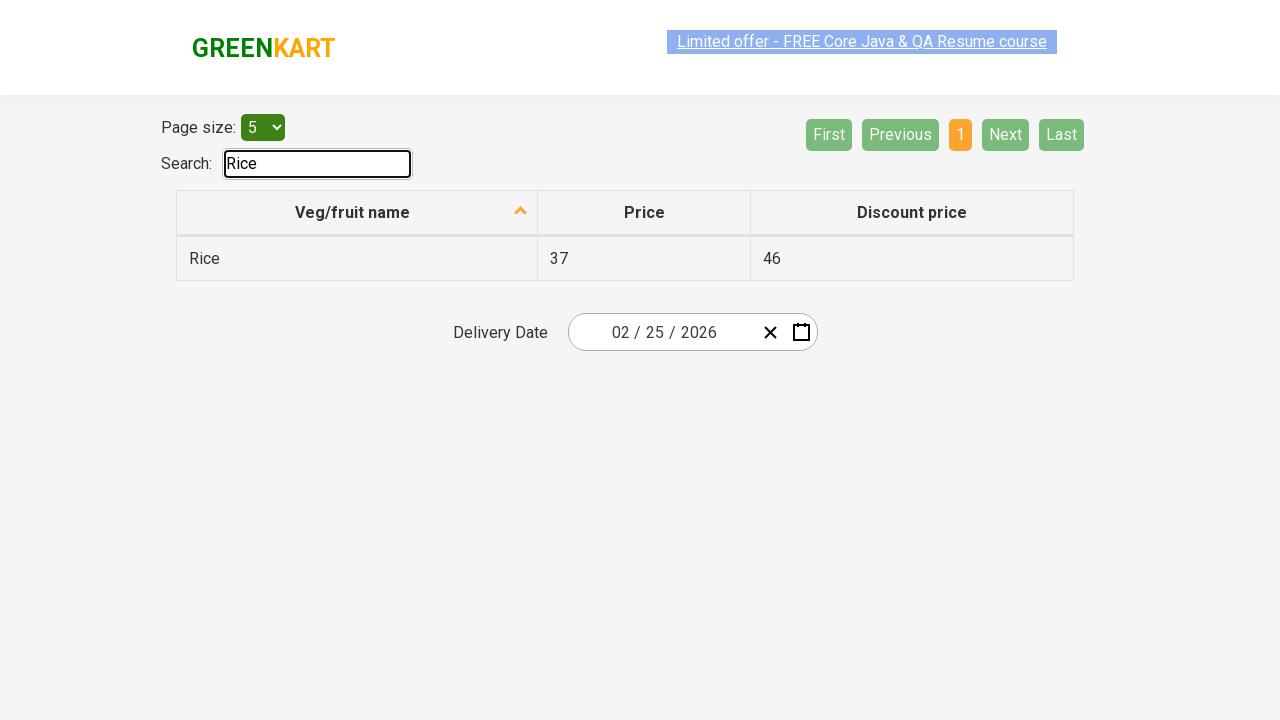